Tests the product filter functionality by clicking on the 18V filter link and verifying that filtered products are displayed

Starting URL: https://ulyanovsk.220-volt.ru/catalog/akkumulyatornye-dreli-shurupoverty/

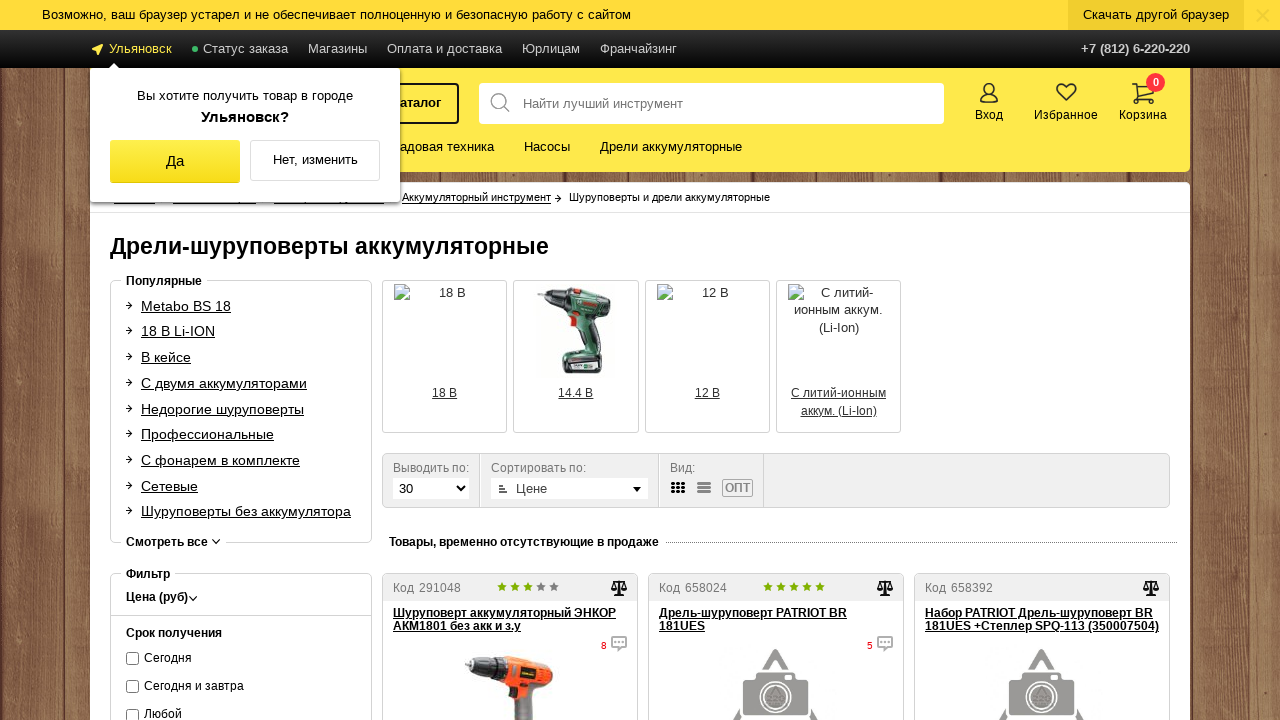

Waited for 18V filter link to be available
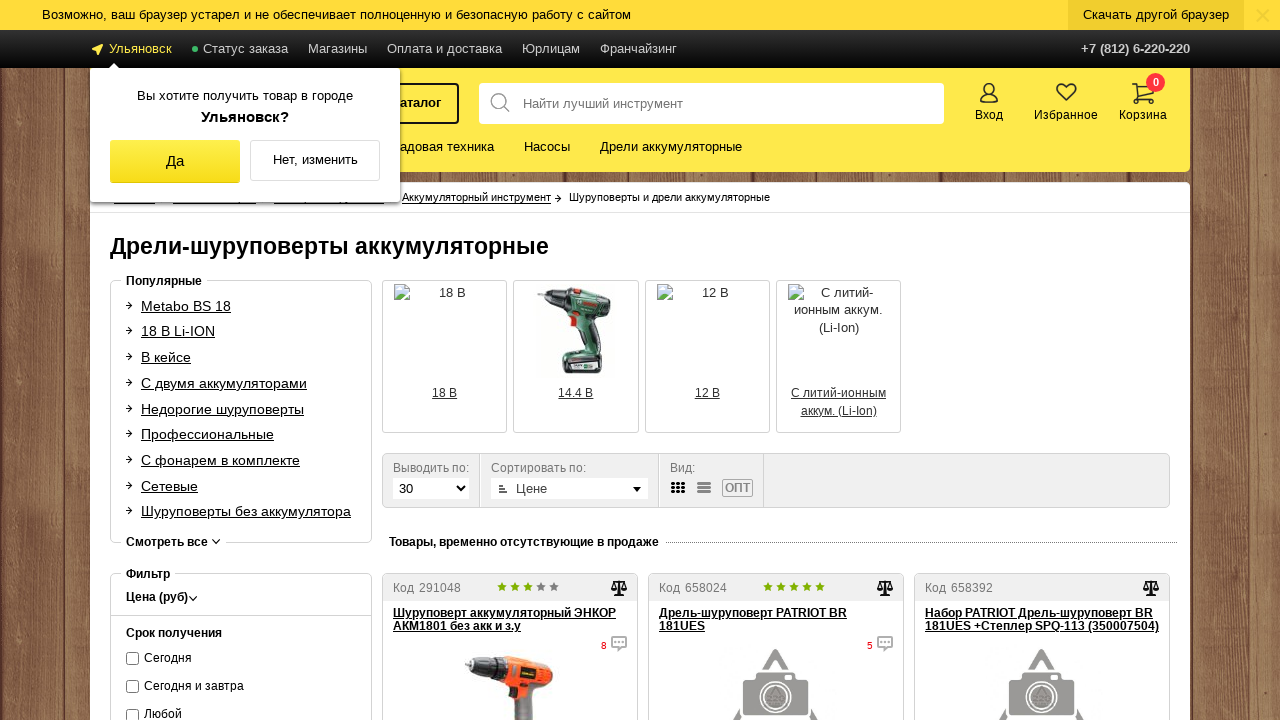

Clicked on 18V filter link at (445, 329) on a[href="/catalog/dreli-shurupoverty-akkumulyatornye-18-v/"]
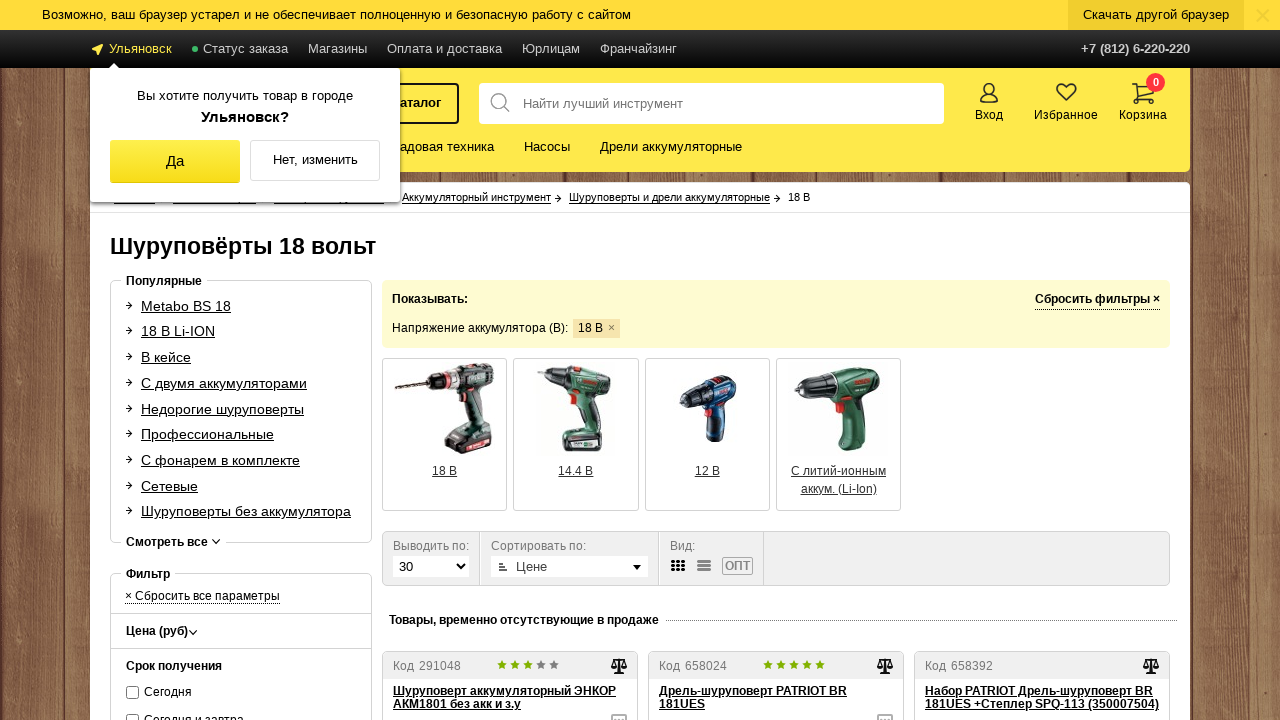

Filtered products loaded successfully
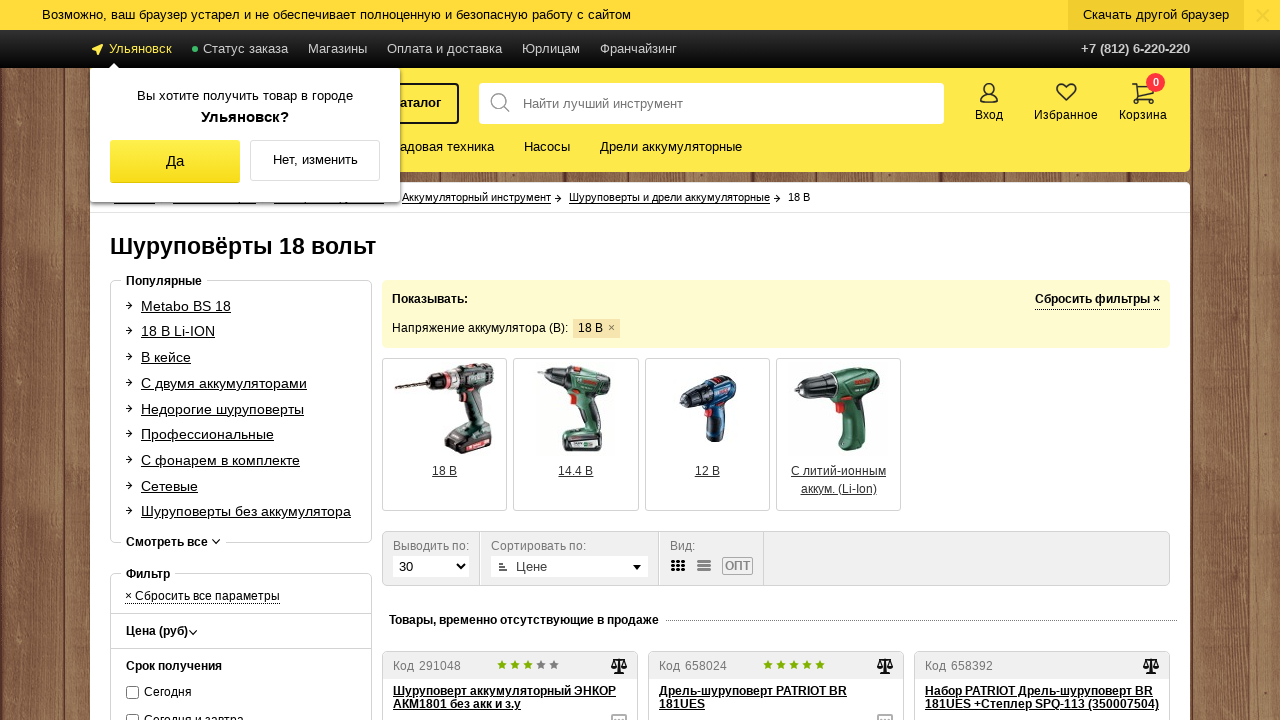

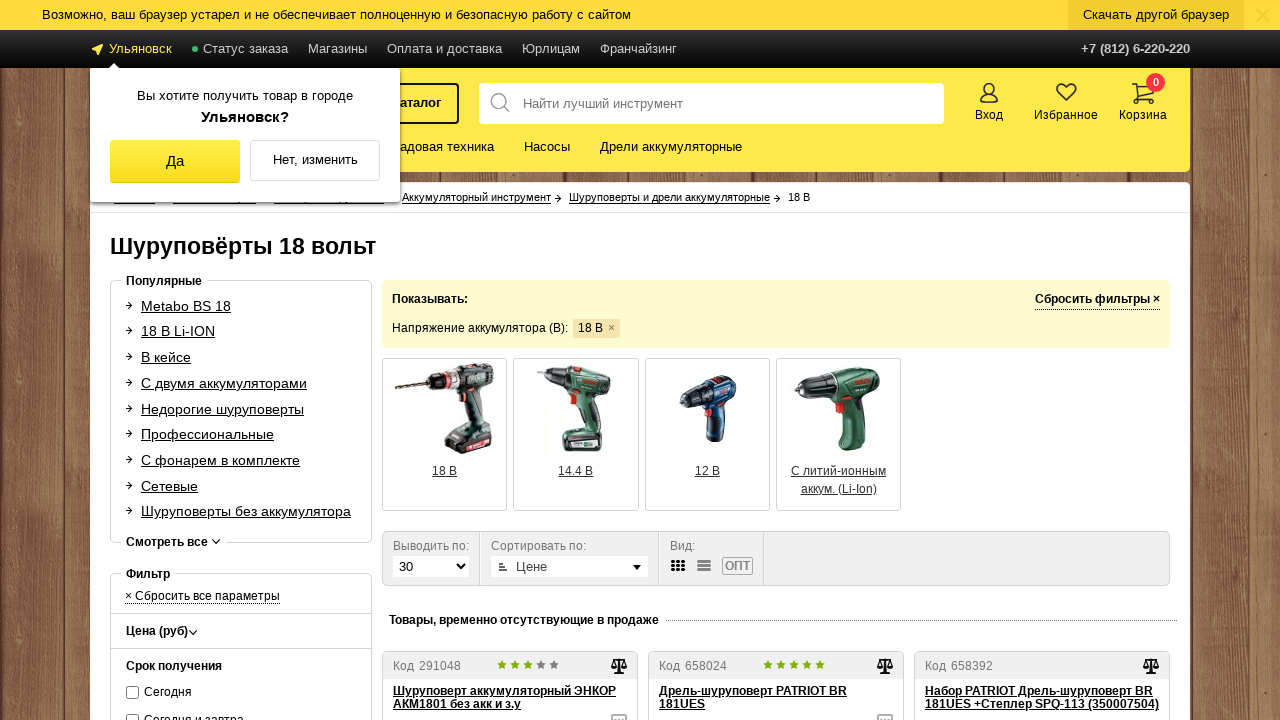